Tests clicking on a potentially broken link and verifying if it leads to a 404 page

Starting URL: https://www.leafground.com/link.xhtml

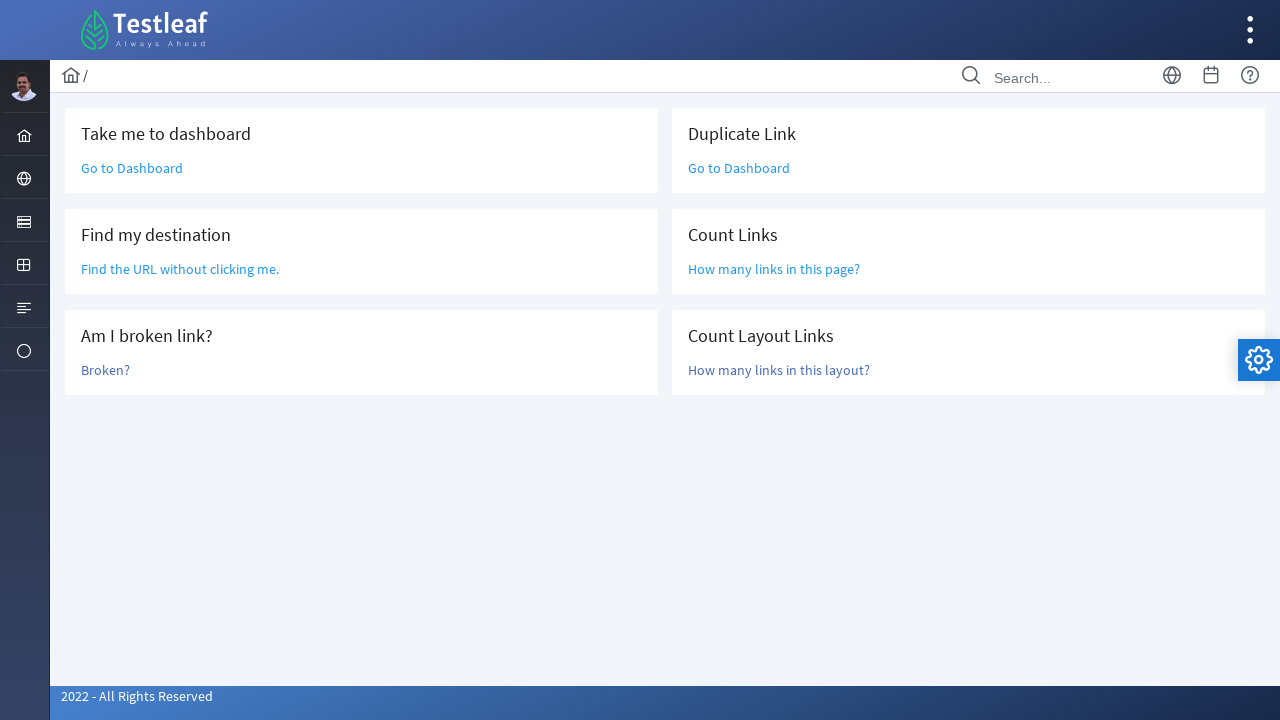

Clicked on the 'Broken?' link to test if it's broken at (106, 370) on a:text('Broken?')
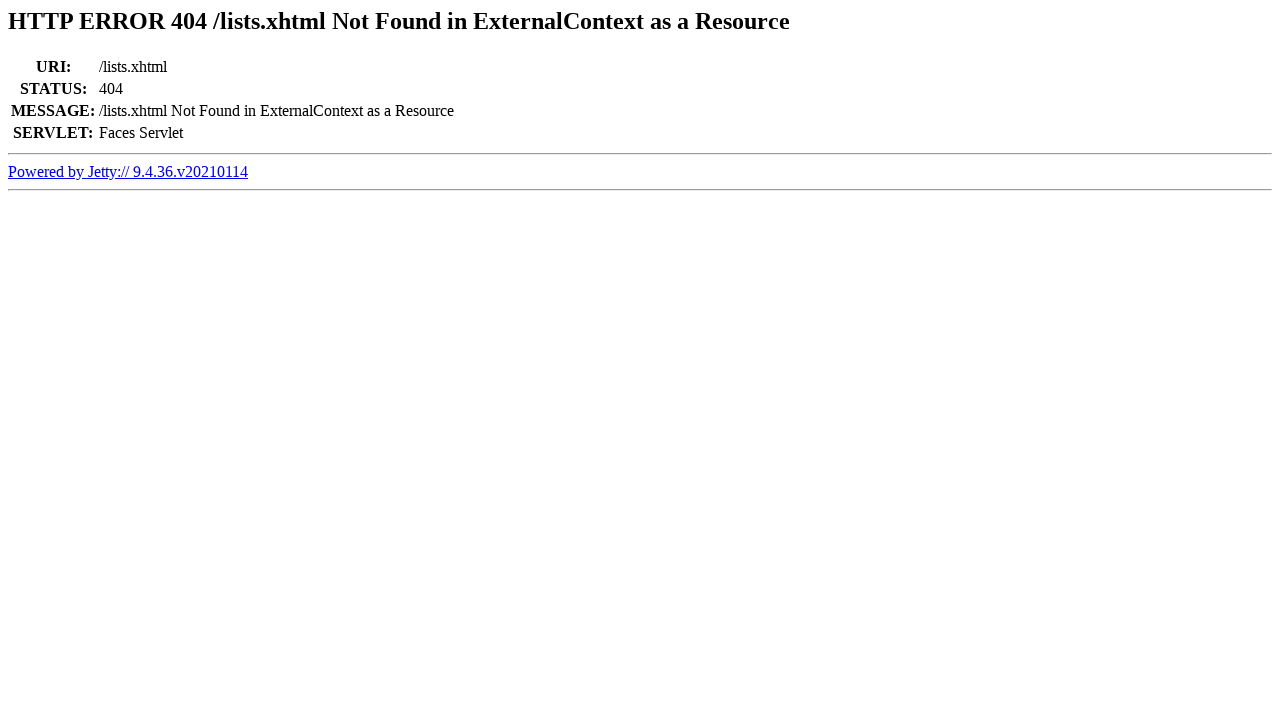

Retrieved page title to check for 404 error
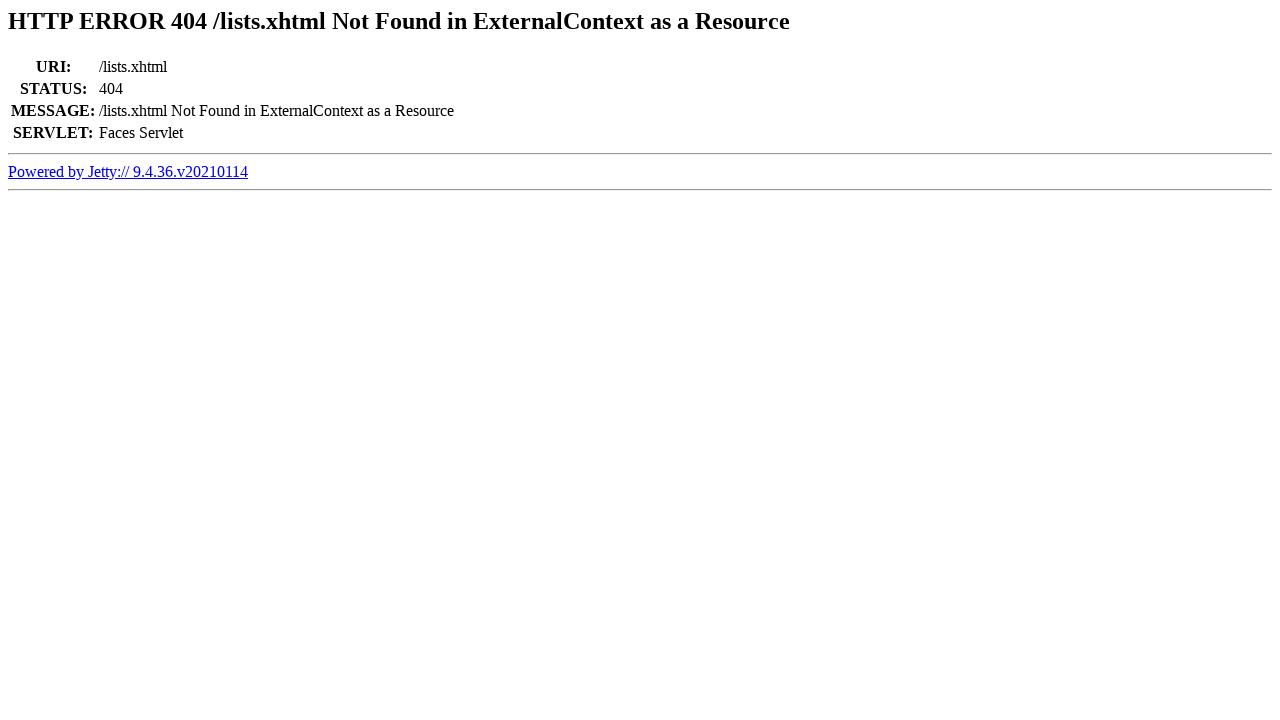

Verified that link is broken - page title contains '404'
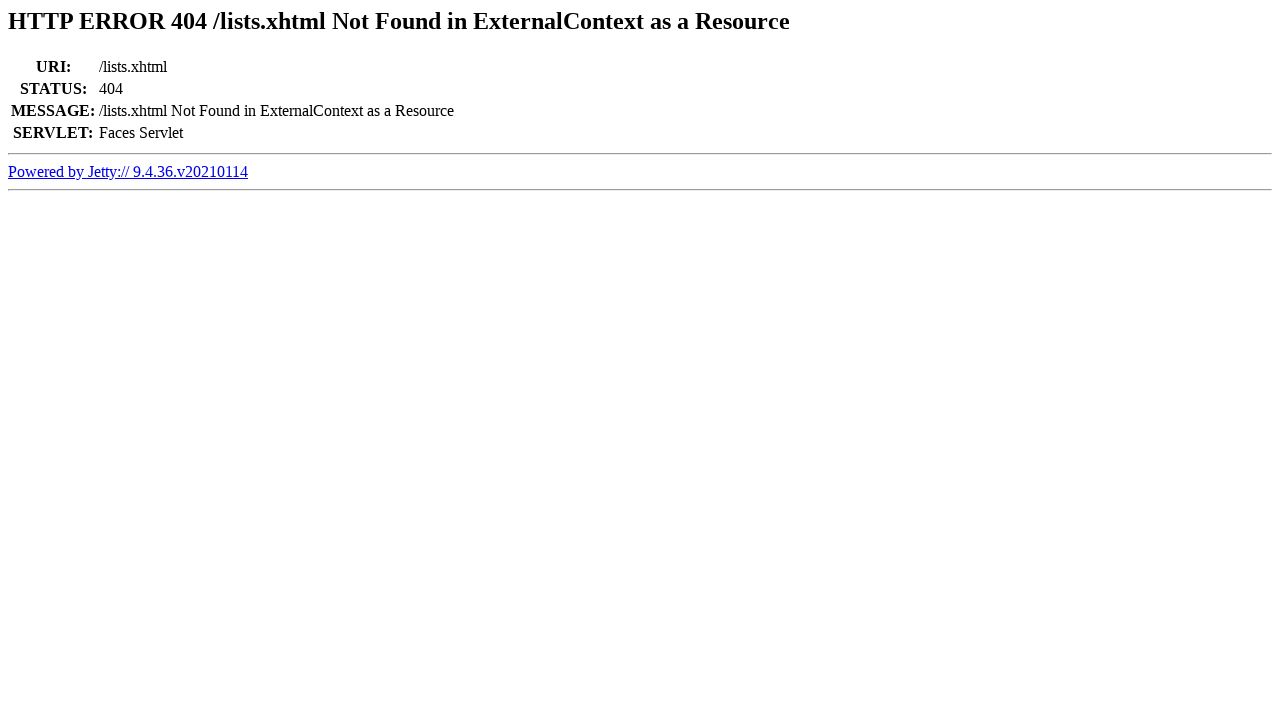

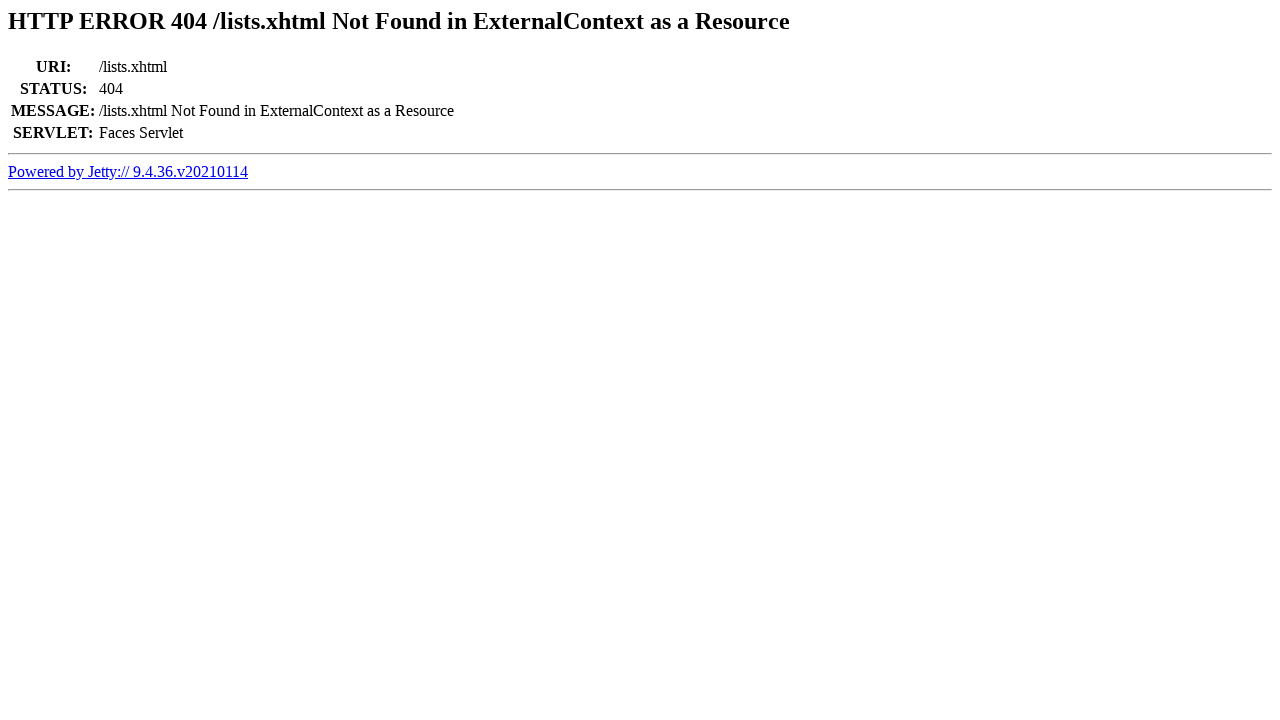